Tests the old style select menu dropdown by selecting colors (Yellow, Red, White, Purple) using different selection methods (index, value, visible text) and validates each selection

Starting URL: https://demoqa.com/select-menu

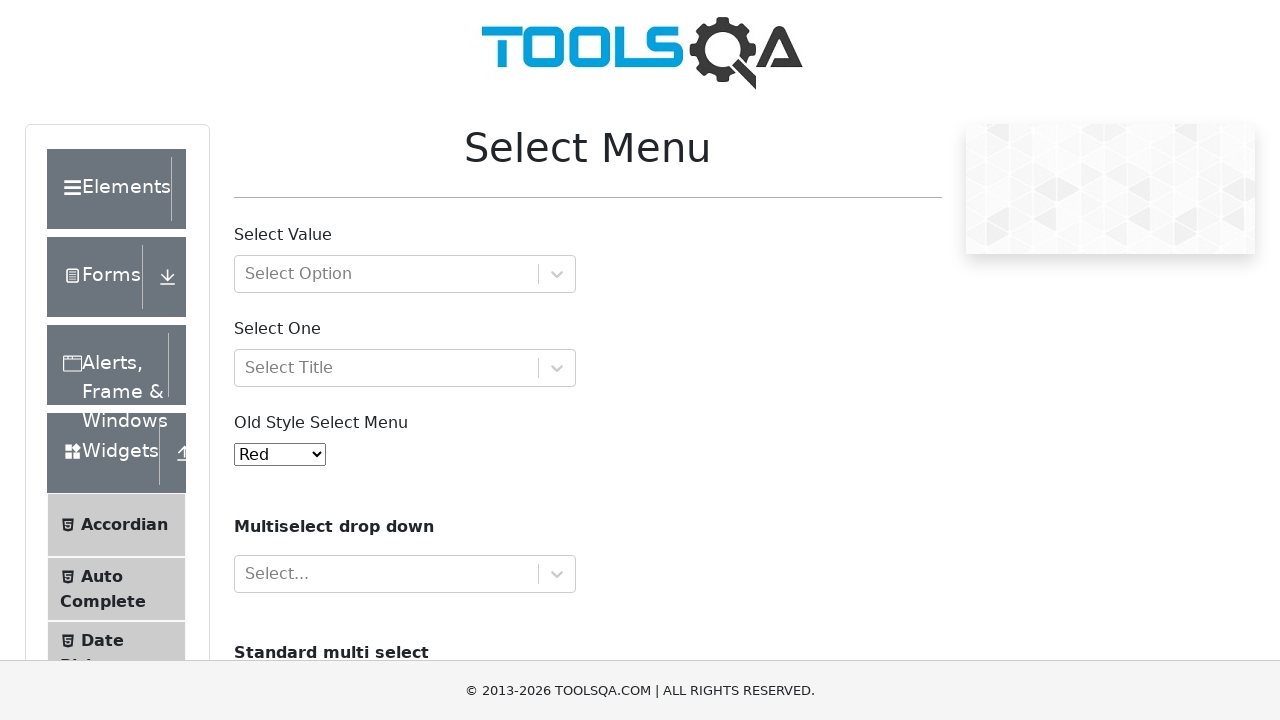

Selected Yellow from dropdown by index 3 on select#oldSelectMenu
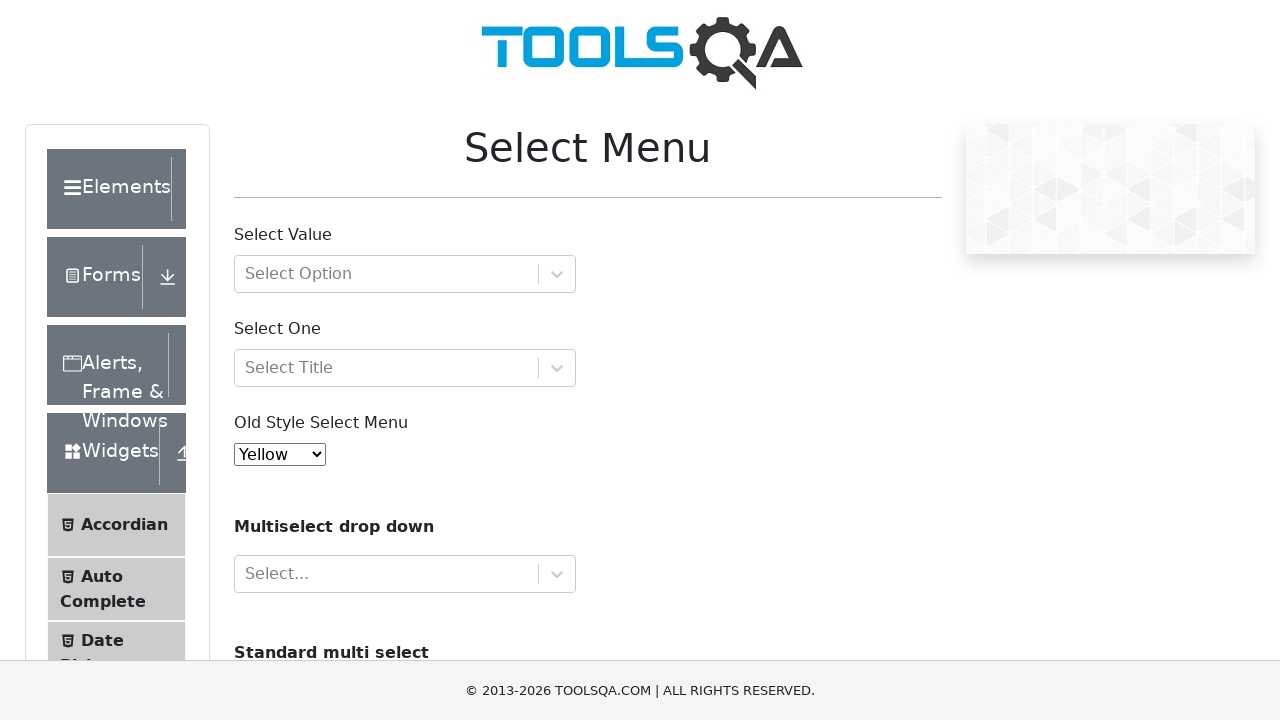

Retrieved selected text value to validate Yellow selection
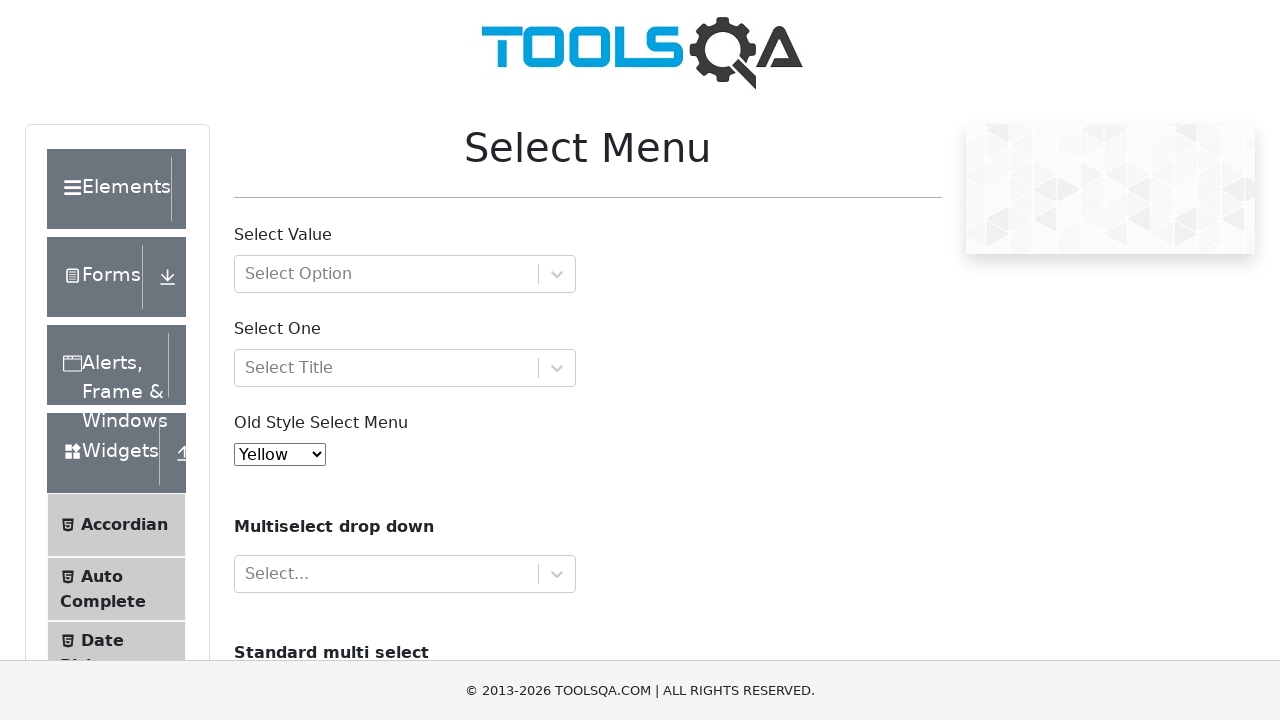

Validated that Yellow is correctly selected
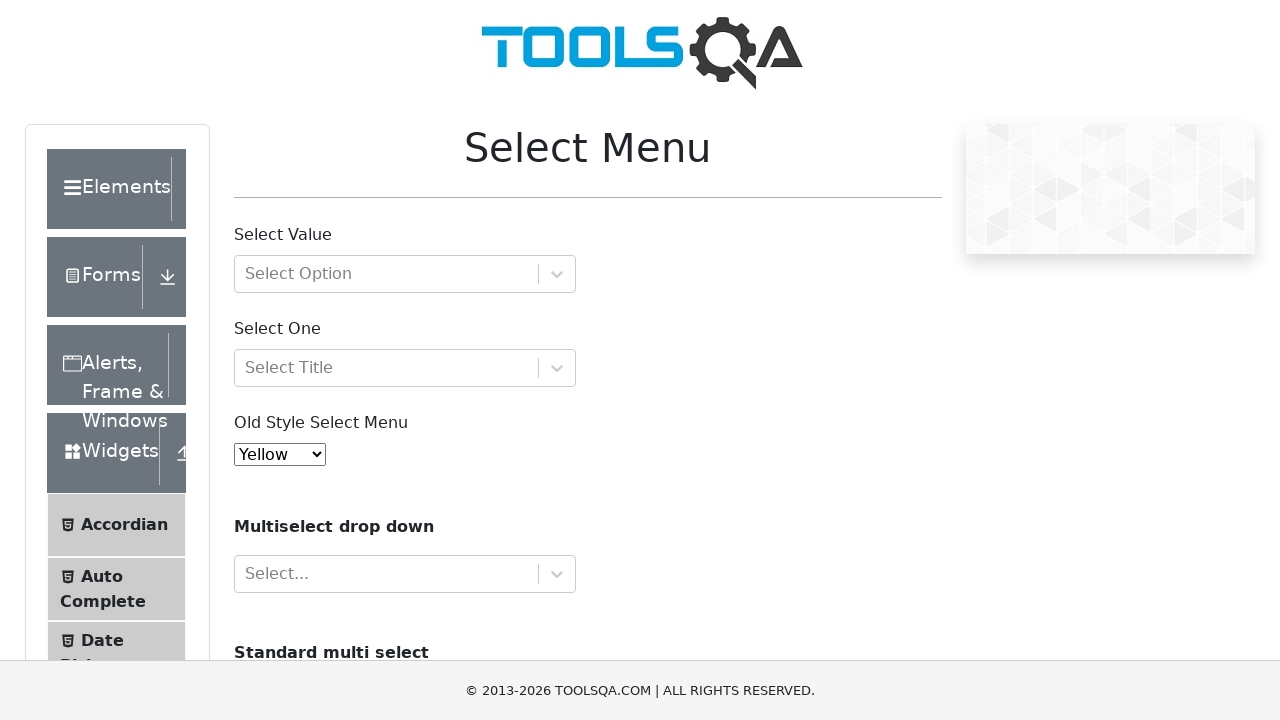

Selected Red from dropdown by value 'red' on select#oldSelectMenu
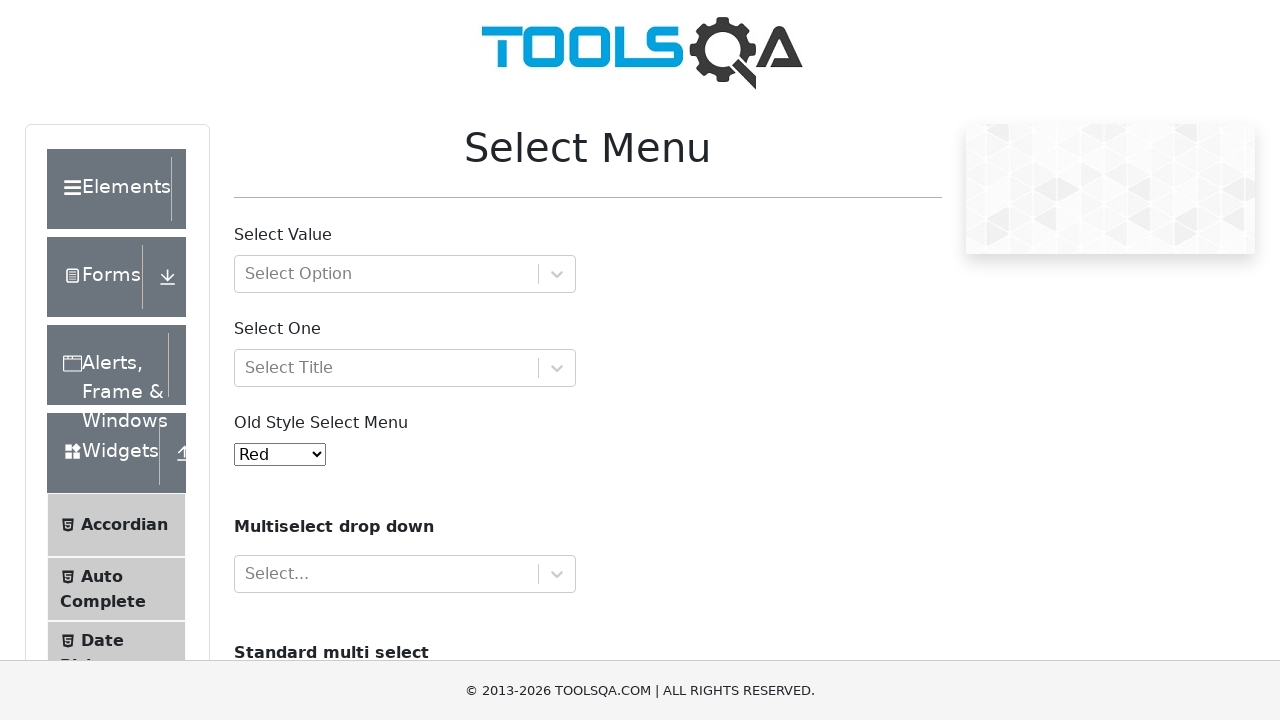

Retrieved selected value to validate Red selection
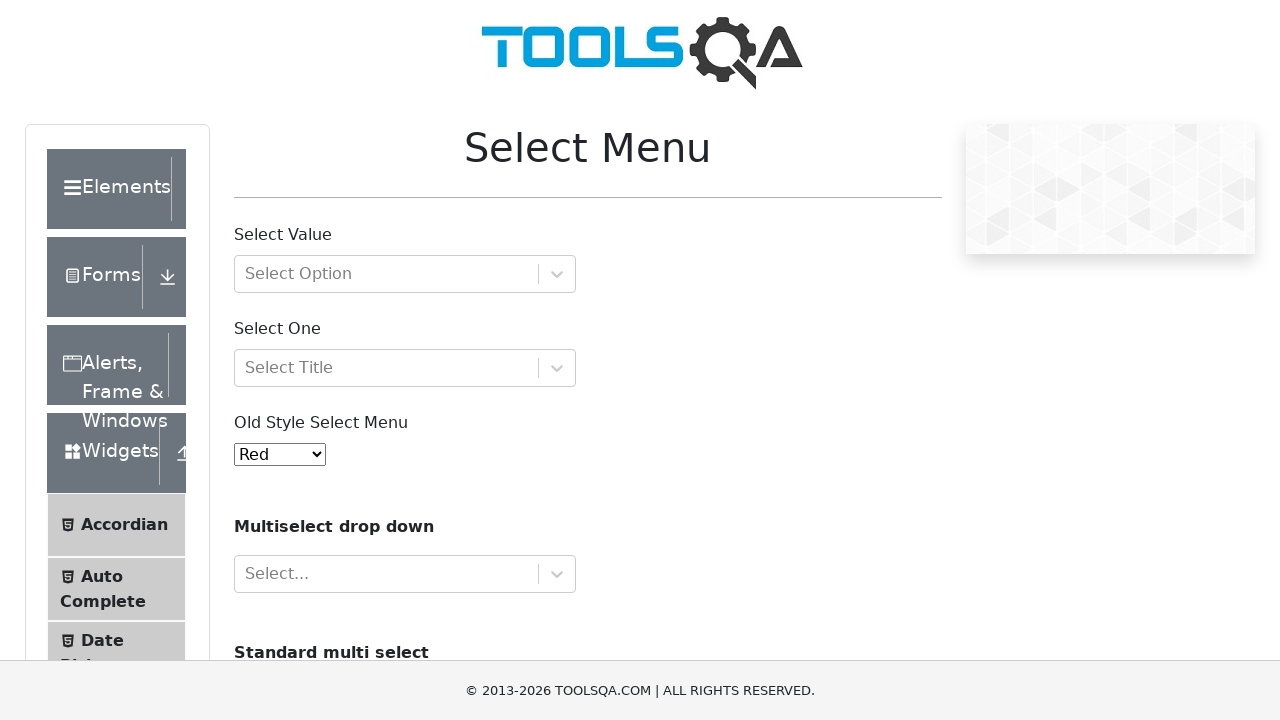

Validated that Red is correctly selected
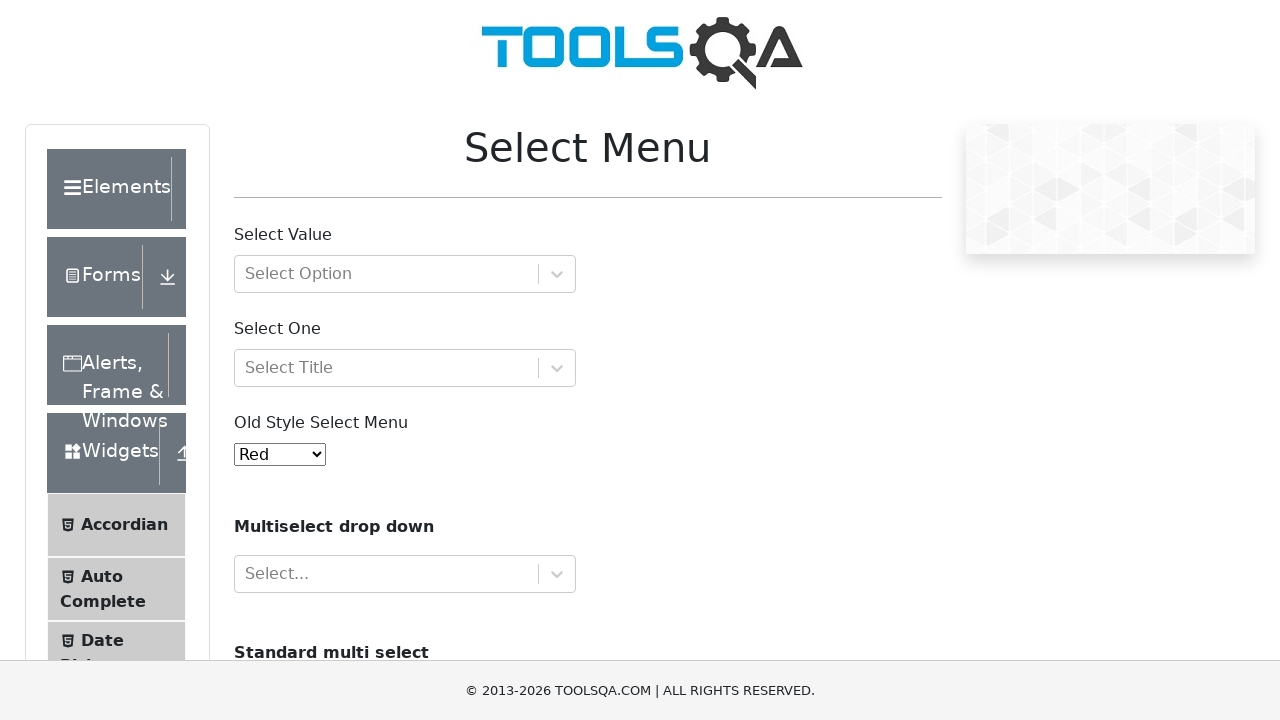

Selected White from dropdown by visible text label on select#oldSelectMenu
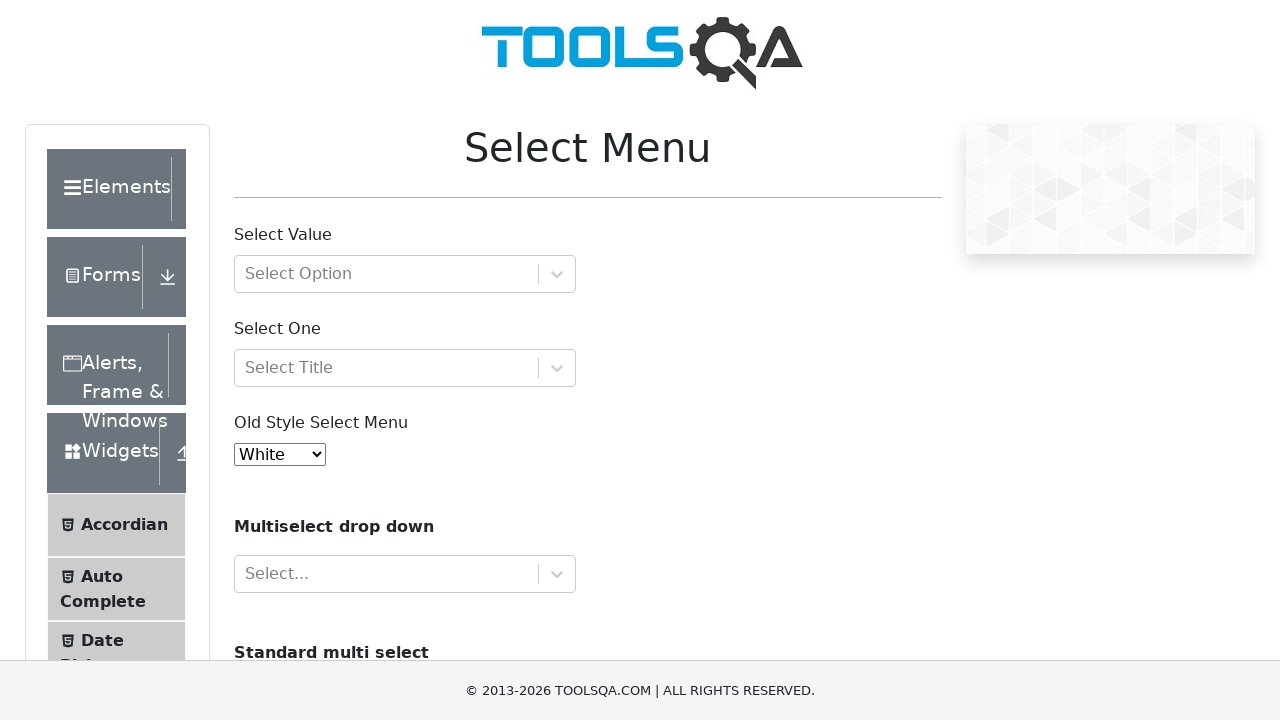

Retrieved checked option to validate White selection
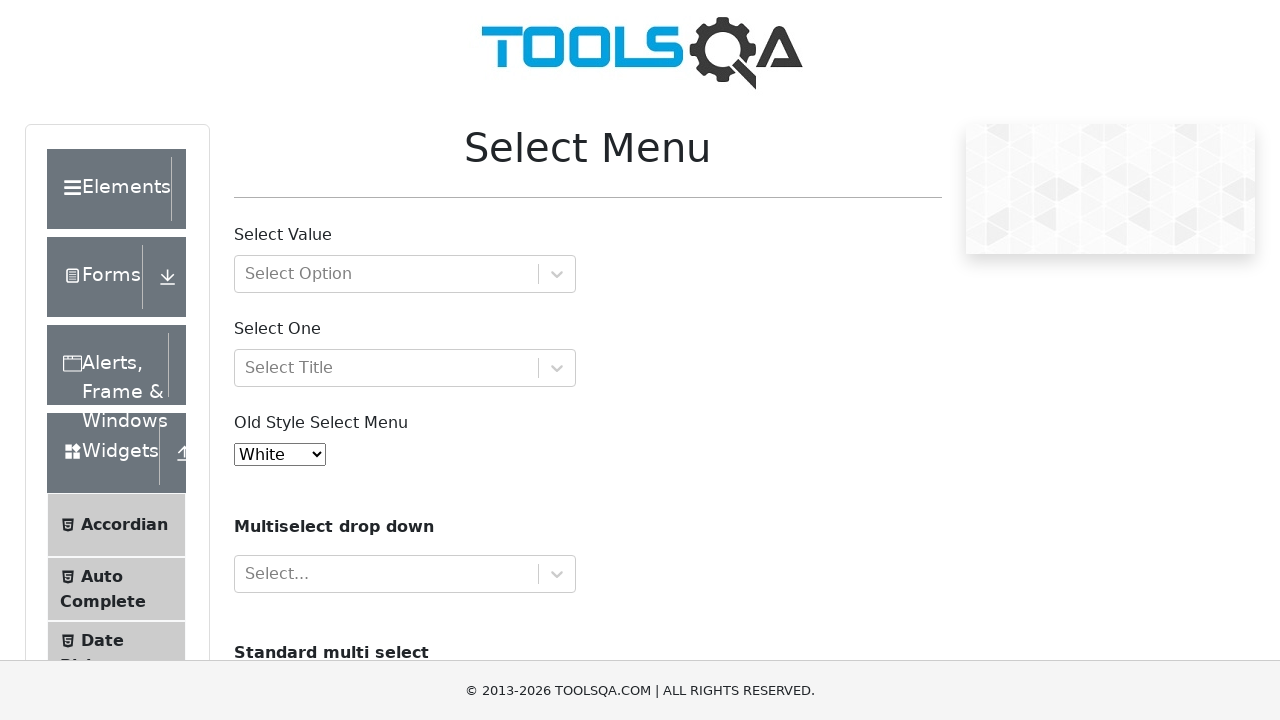

Validated that White is correctly selected
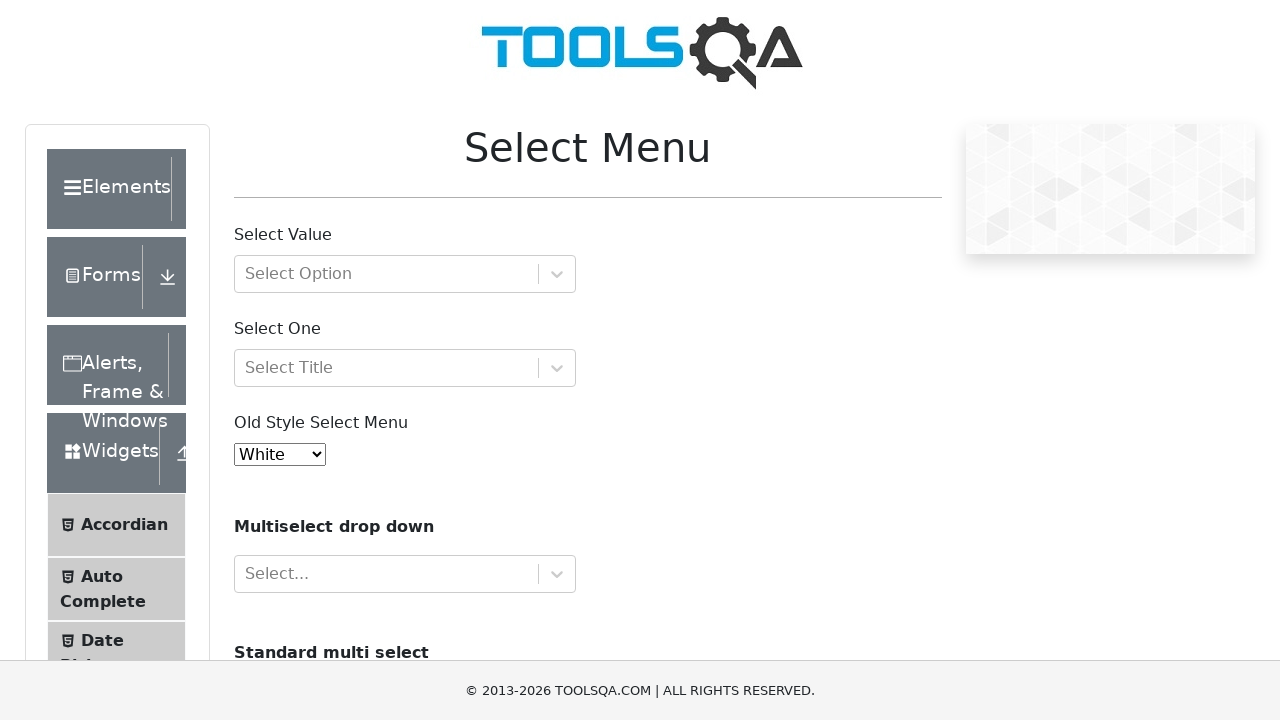

Selected Purple from dropdown by visible text label on select#oldSelectMenu
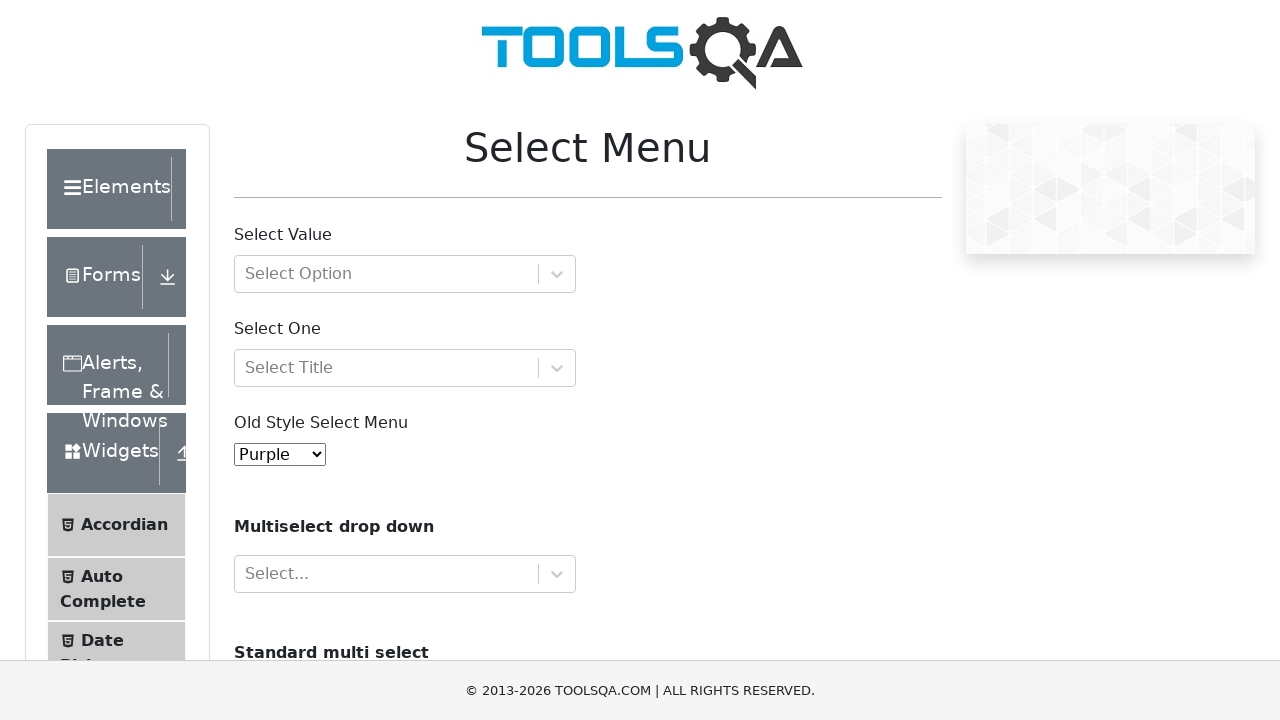

Retrieved checked option to validate Purple selection
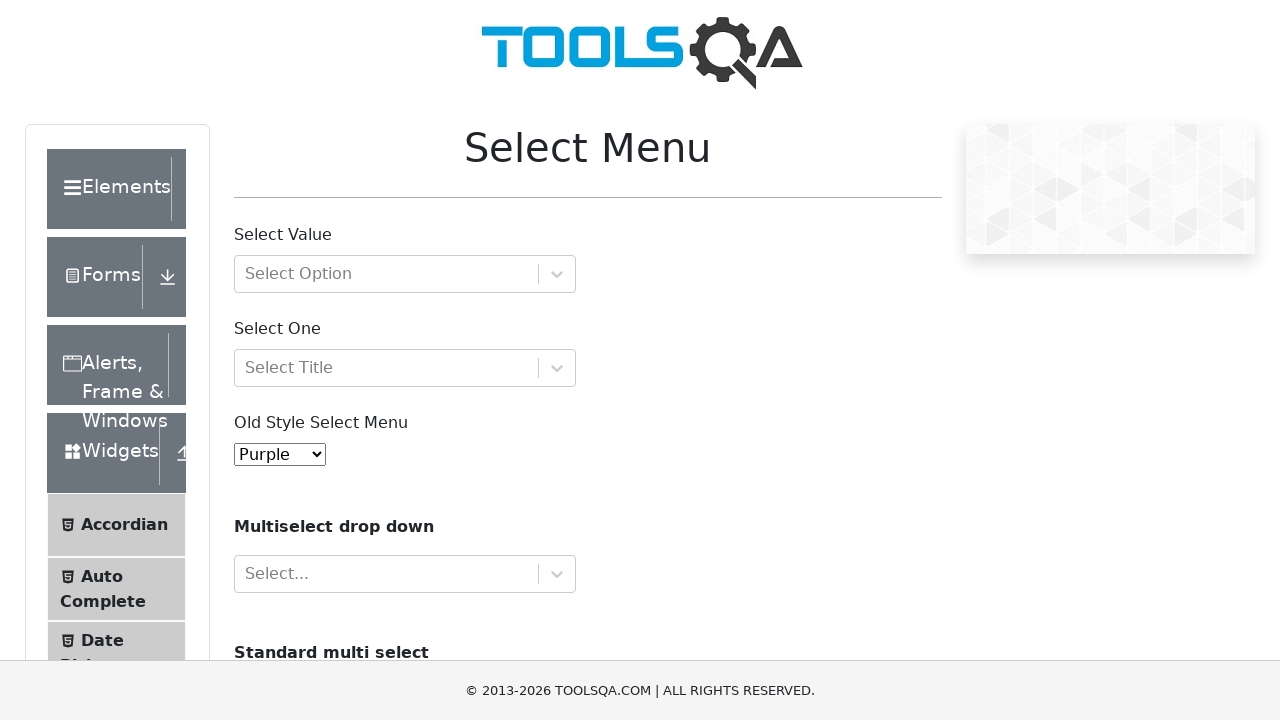

Validated that Purple is correctly selected
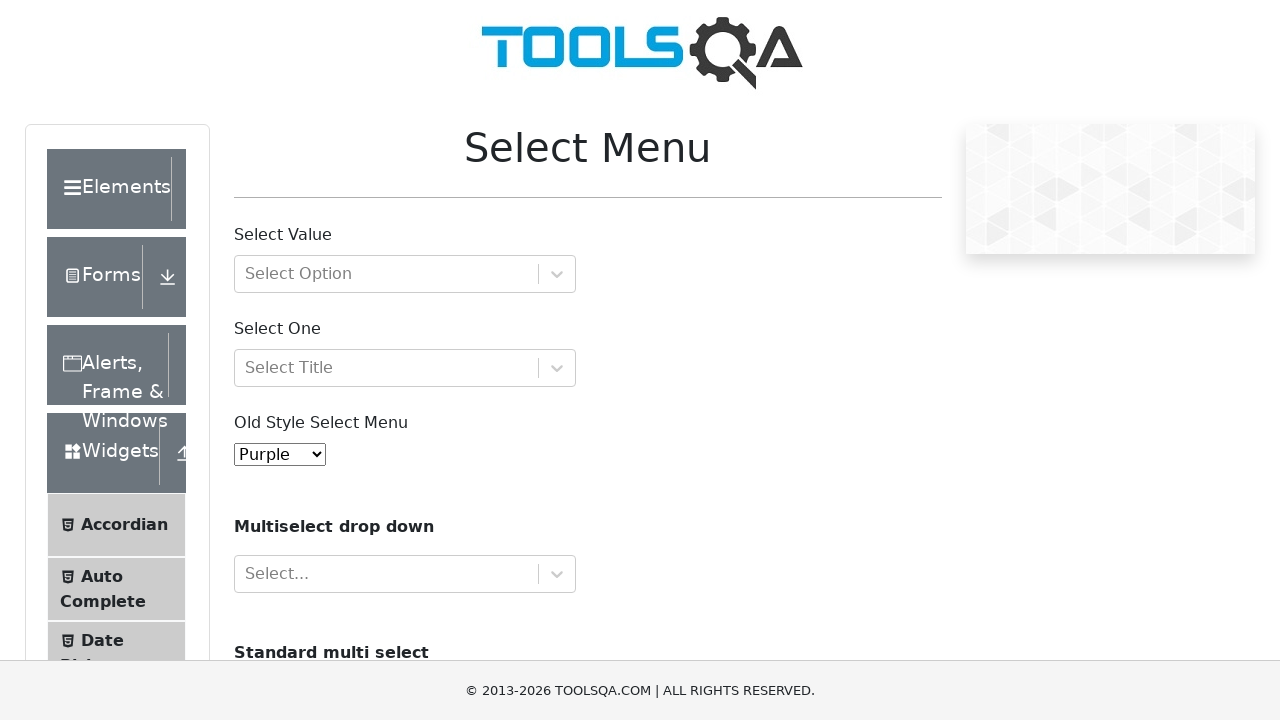

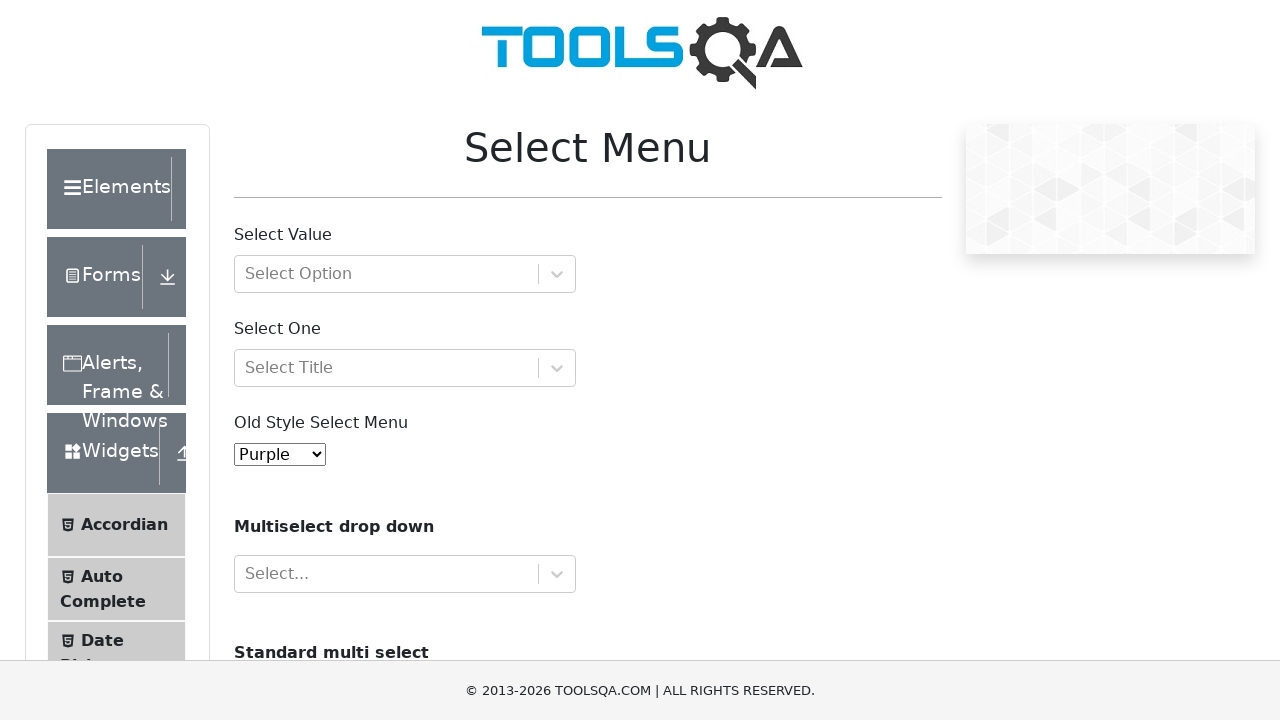